Tests a registration form by filling in first name, last name, and city fields, then submitting and verifying the success message.

Starting URL: http://suninjuly.github.io/registration1.html

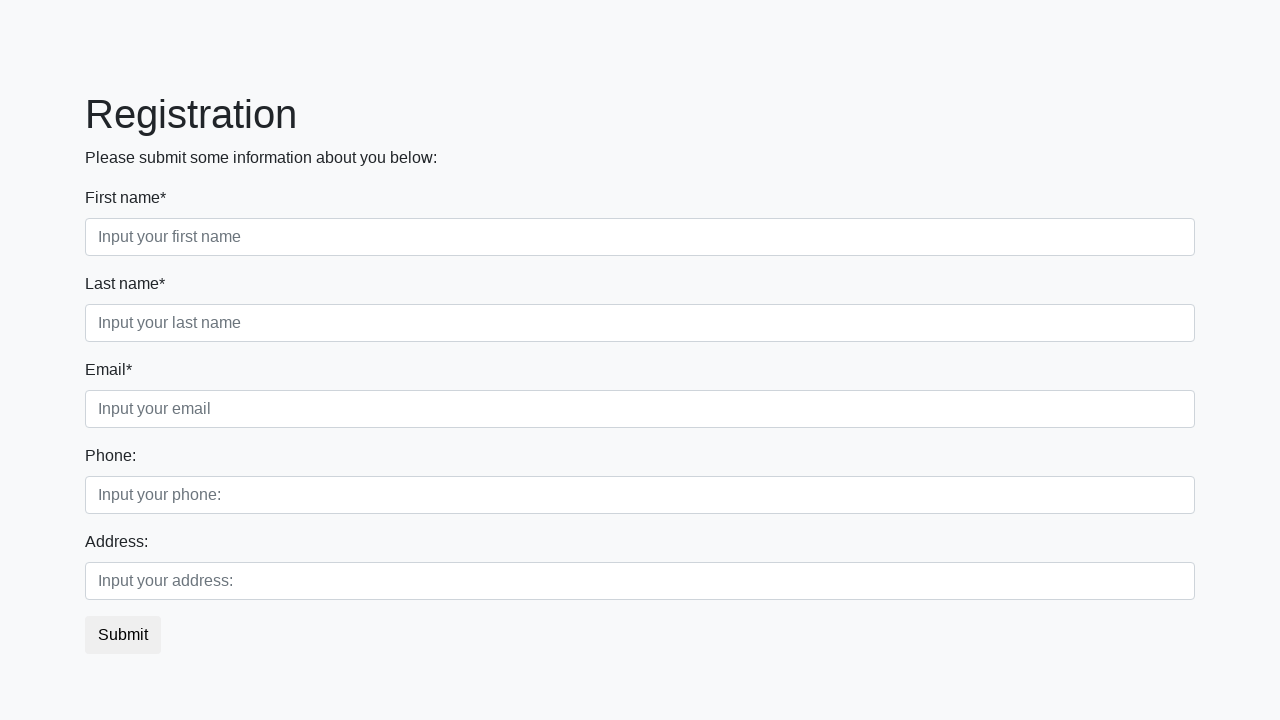

Filled first name field with 'Ivan' on //div[@class='first_block']//div[@class='form-group first_class']//input
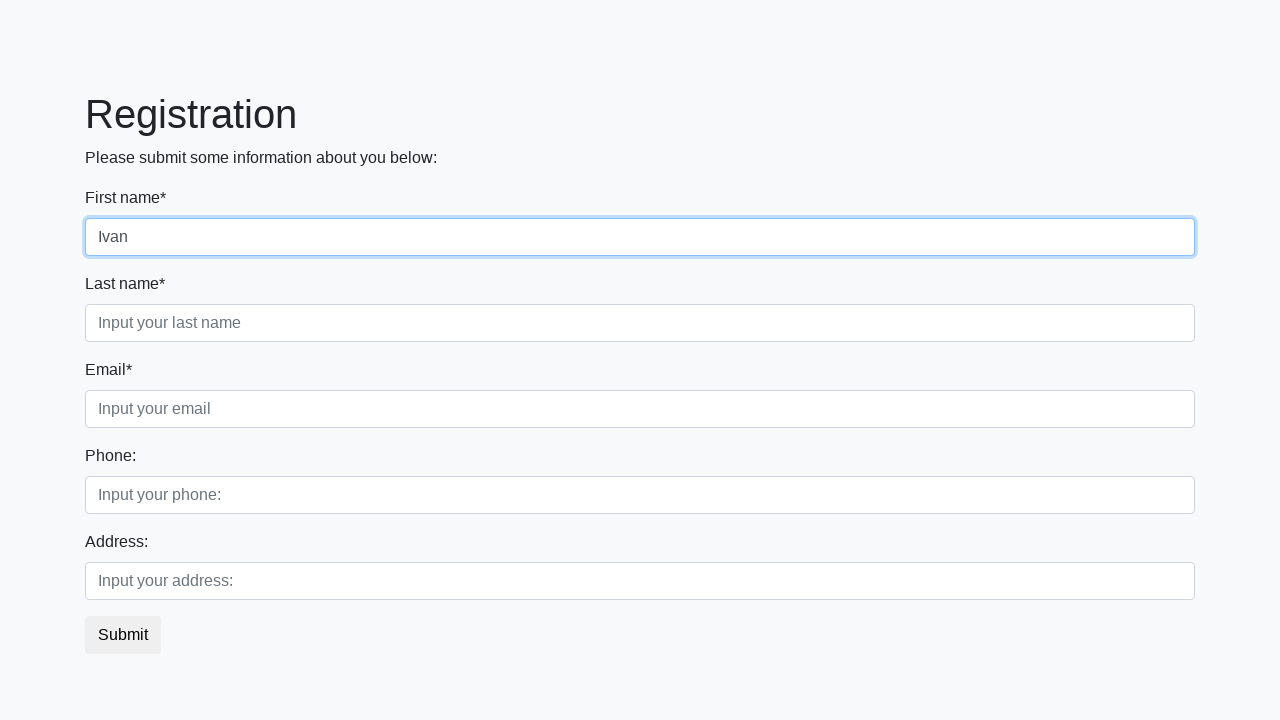

Filled last name field with 'Petrov' on //div[@class='first_block']//div[@class='form-group second_class']//input
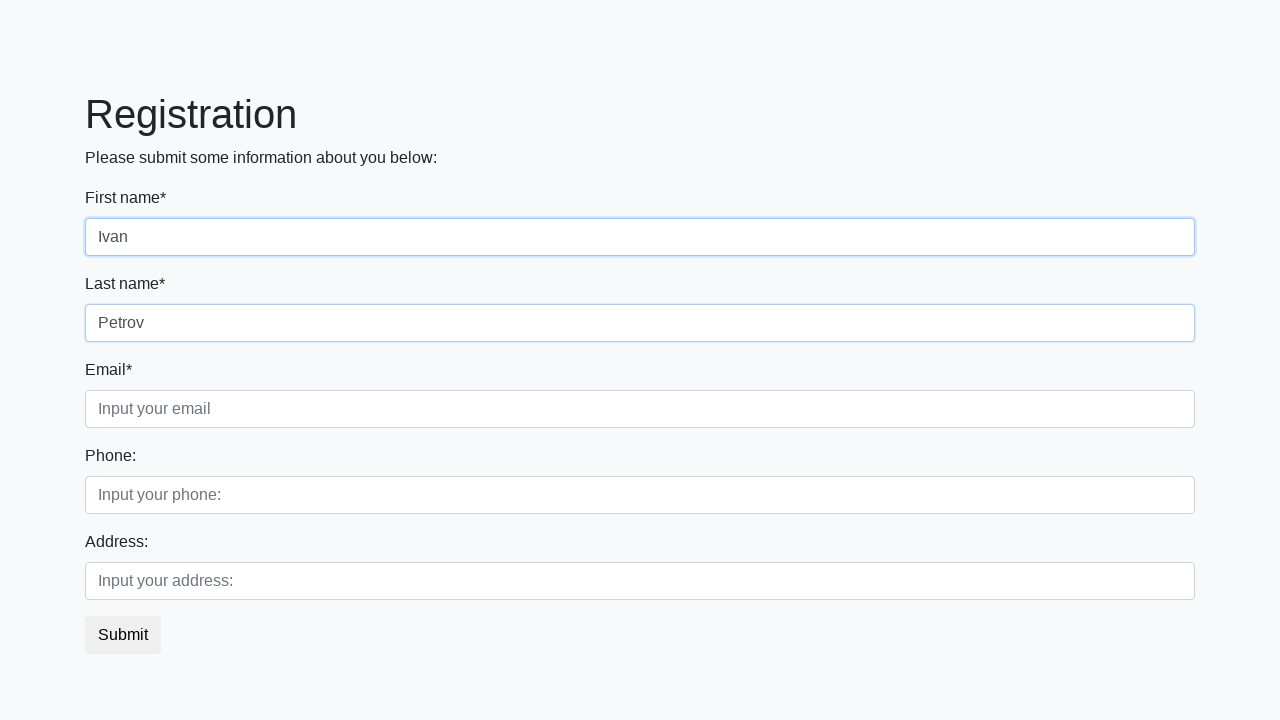

Filled city field with 'Smolensk' on //div[@class='first_block']//div[@class='form-group third_class']//input
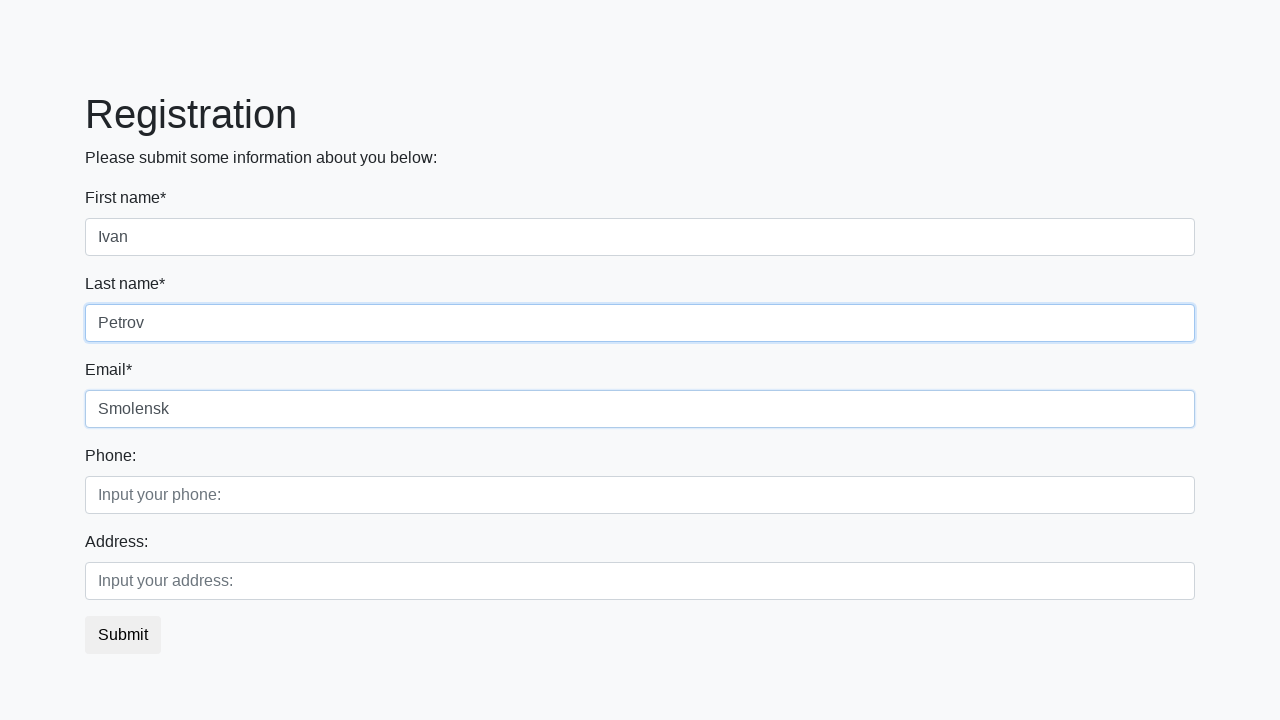

Clicked submit button at (123, 635) on button.btn
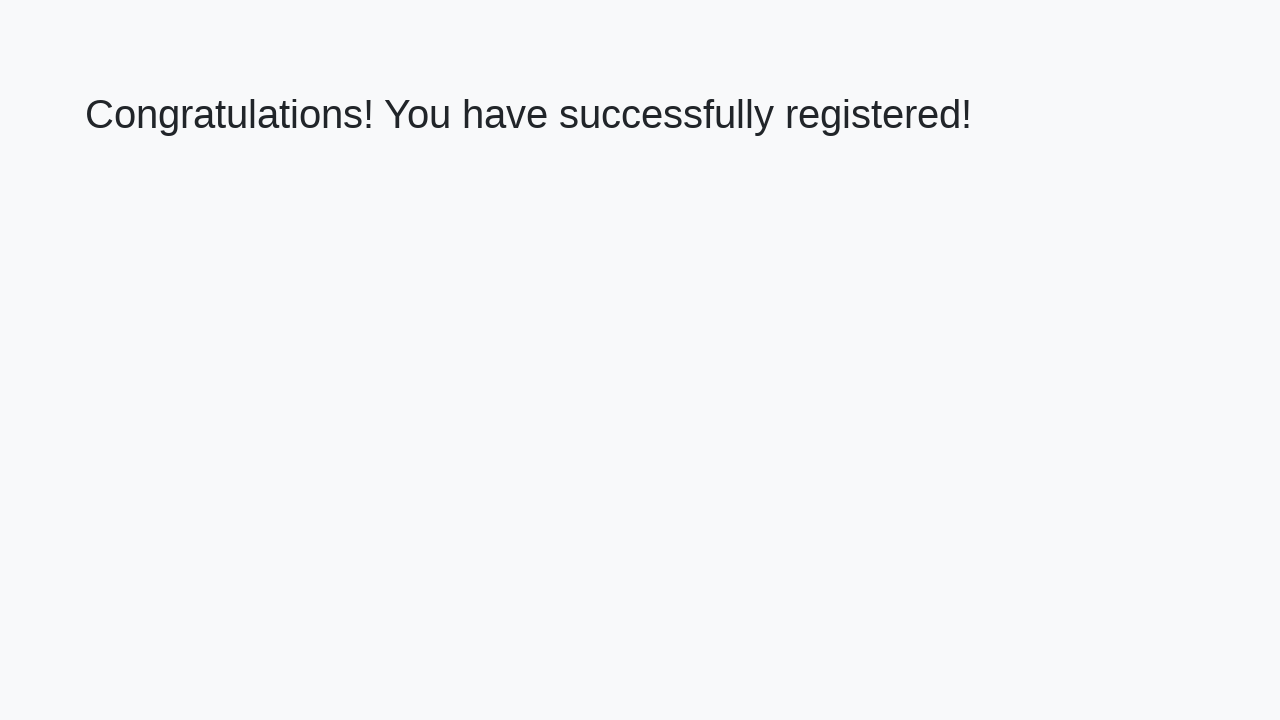

Success message appeared
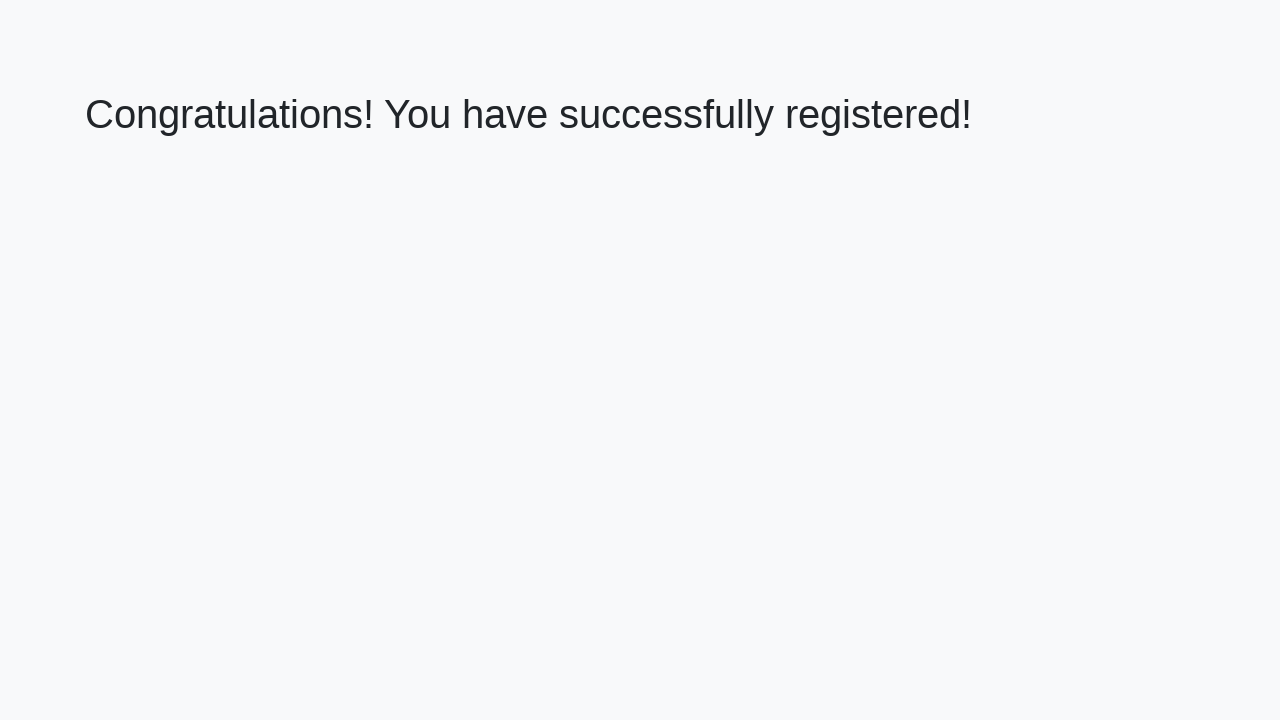

Retrieved success message text
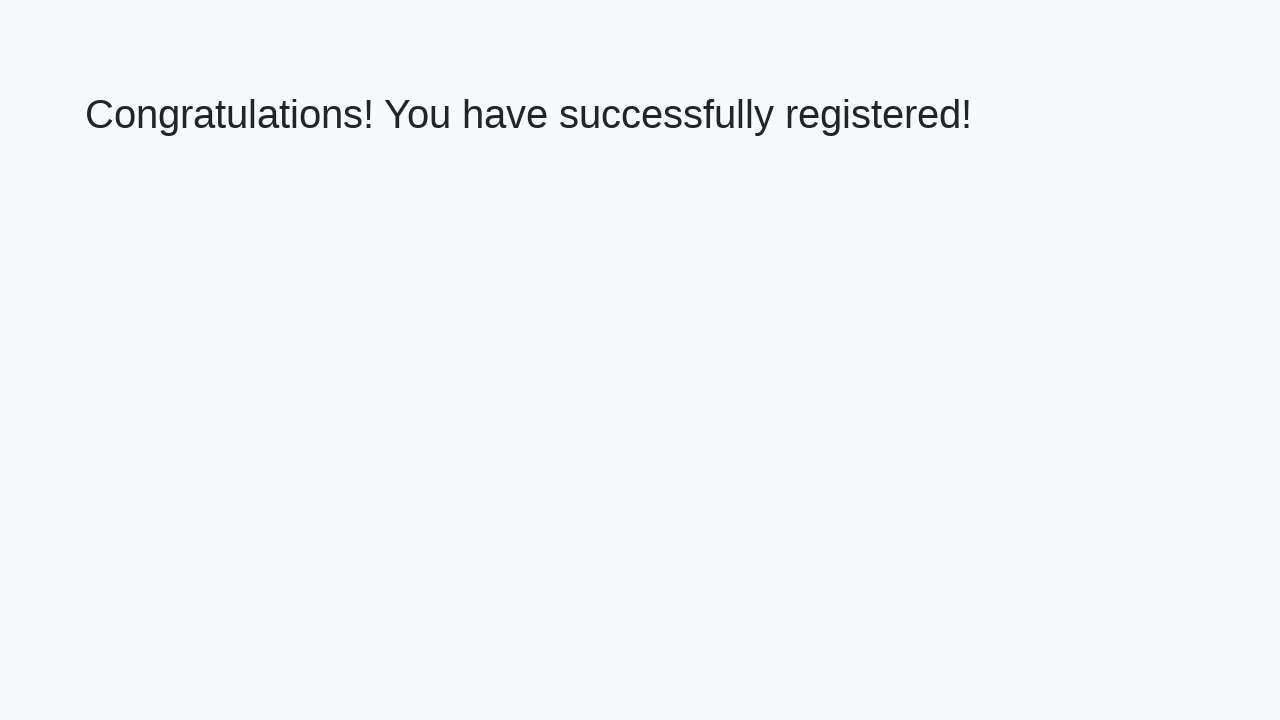

Verified success message: 'Congratulations! You have successfully registered!'
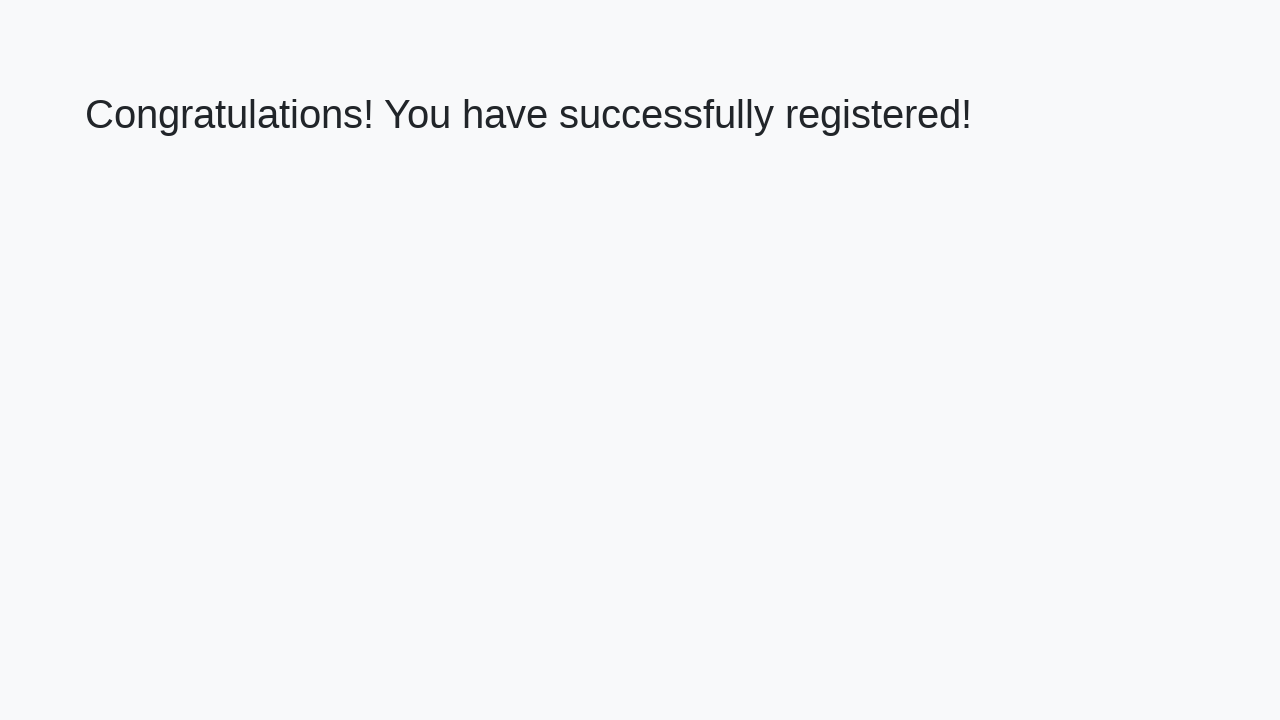

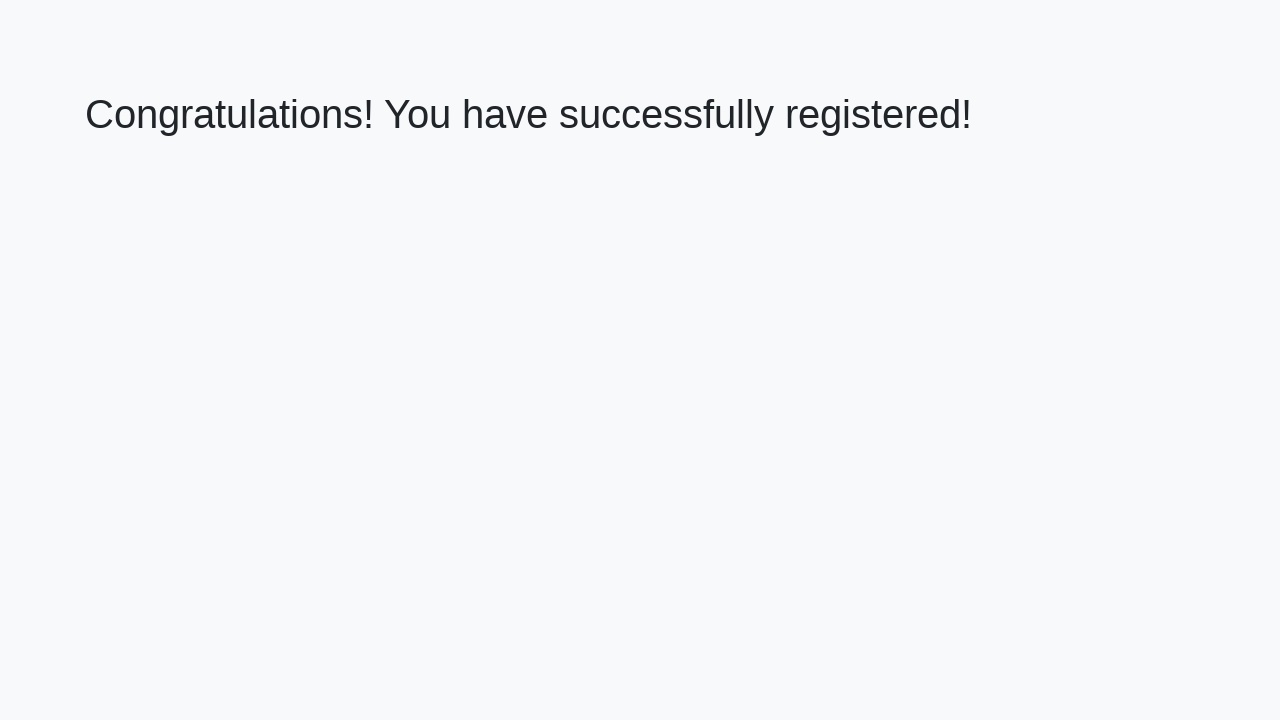